Tests right-click context menu functionality by right-clicking an element, selecting "Delete" from the context menu, and accepting the alert dialog

Starting URL: https://swisnl.github.io/jQuery-contextMenu/demo.html

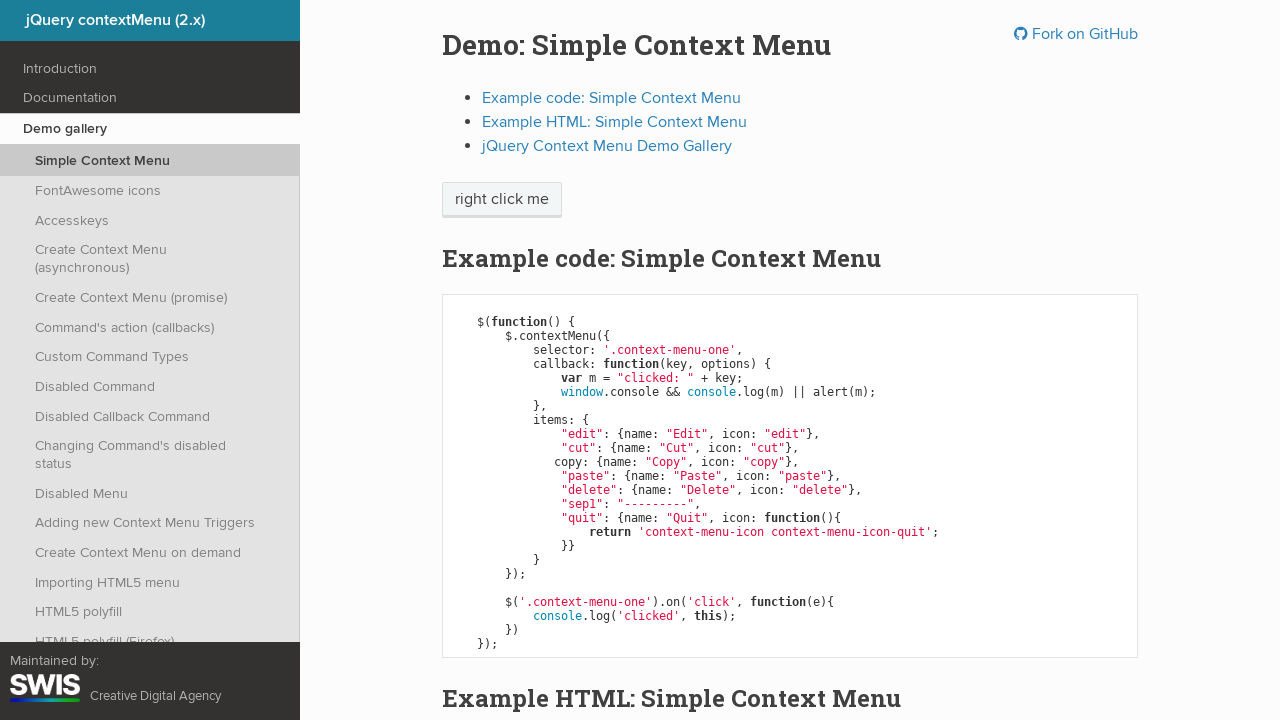

Located the 'right click me' element
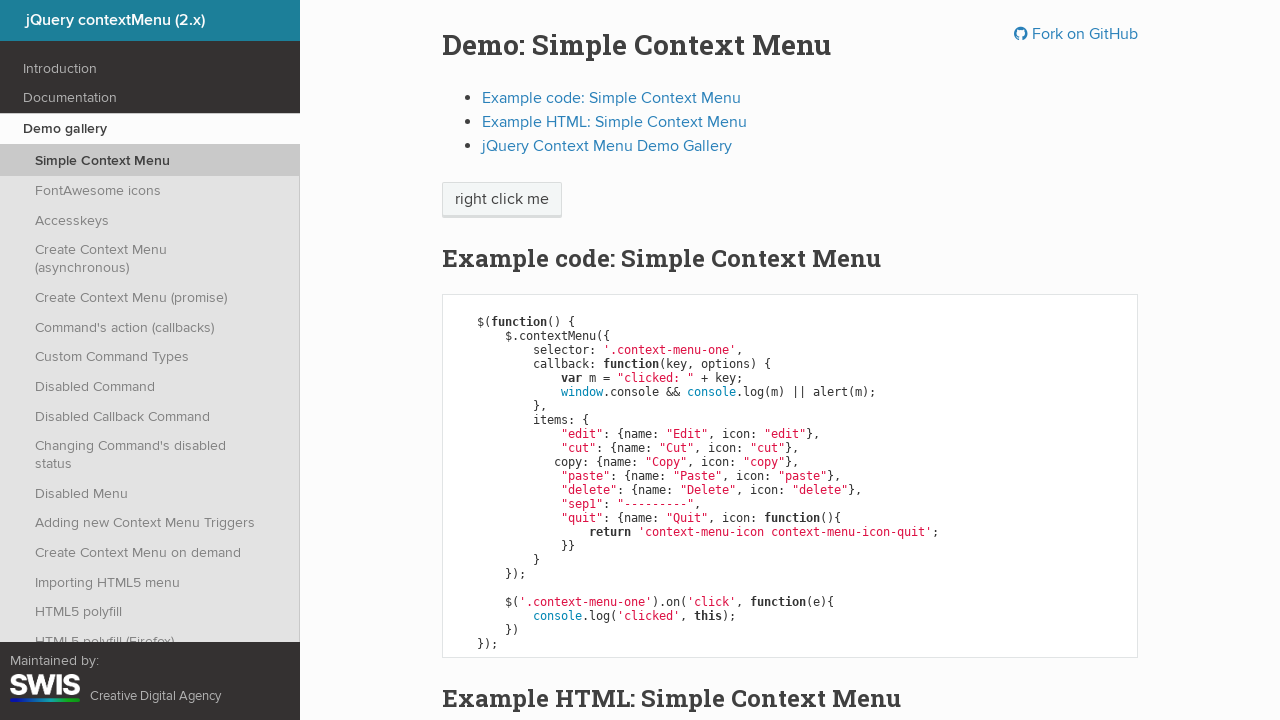

Right-clicked on the element to open context menu at (502, 200) on xpath=//span[text()='right click me']
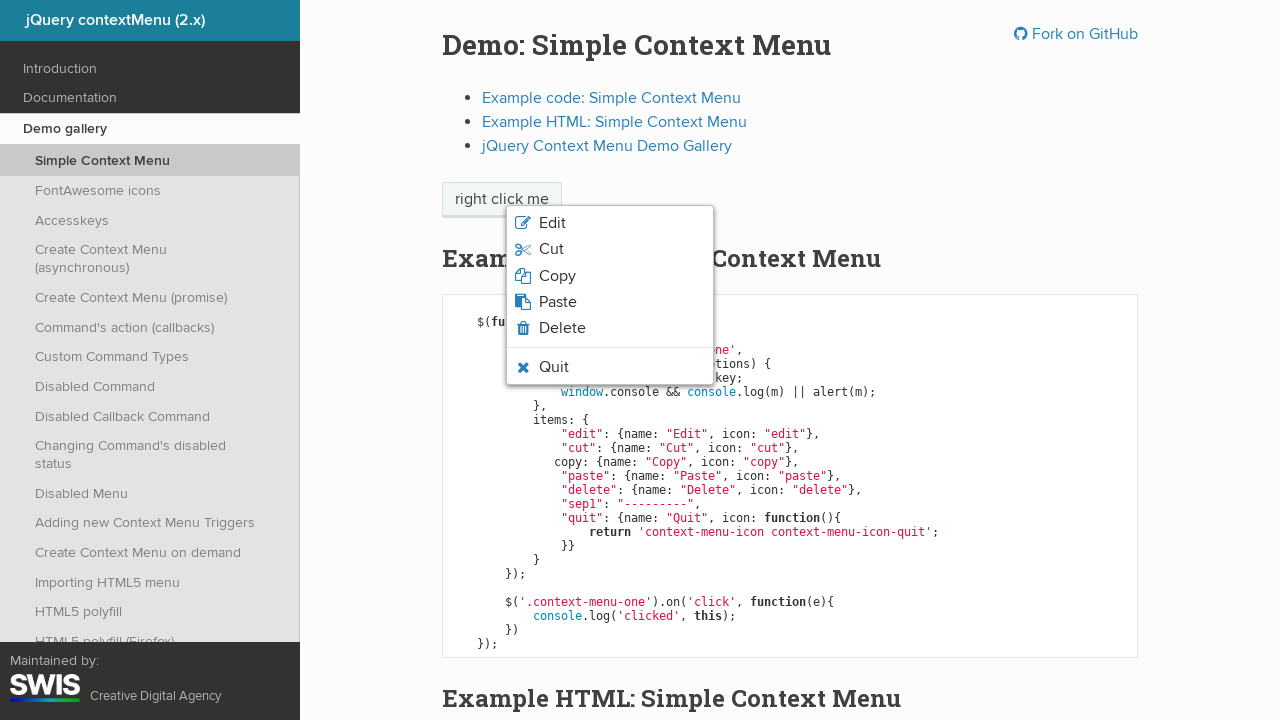

Context menu appeared
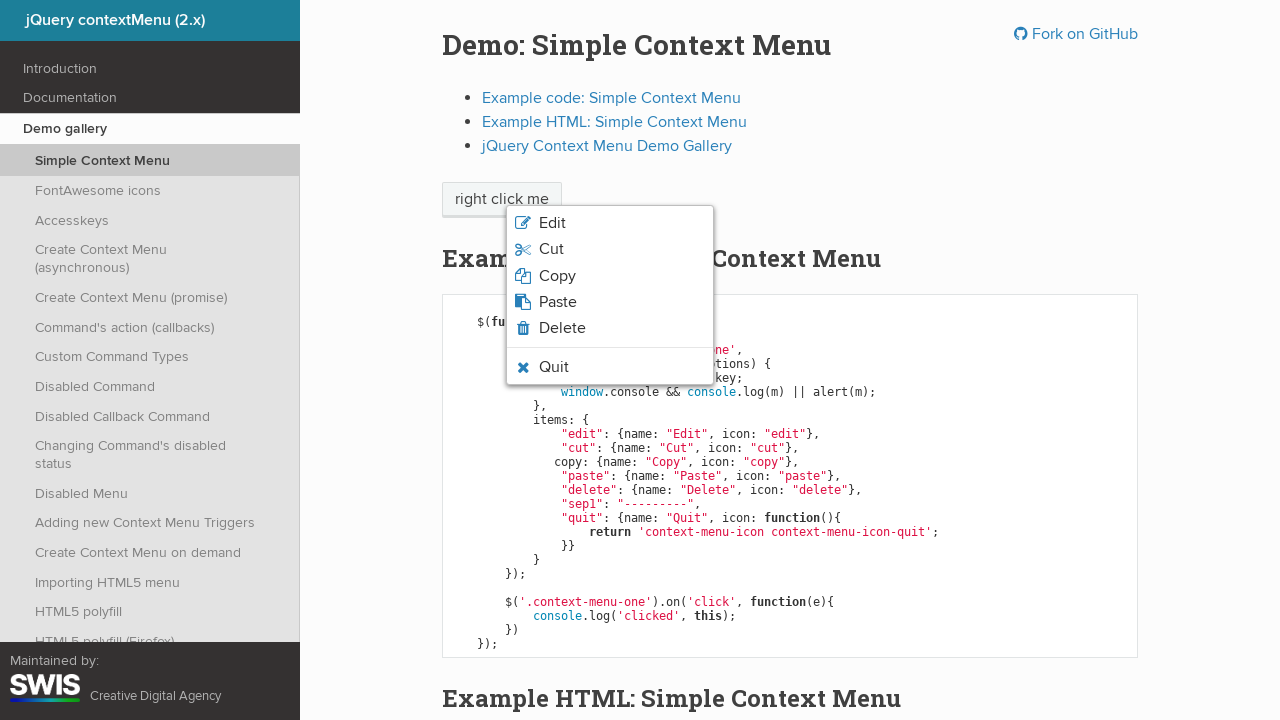

Clicked 'Delete' option from context menu at (610, 328) on ul.context-menu-list > li:not(.context-menu-separator) >> nth=4
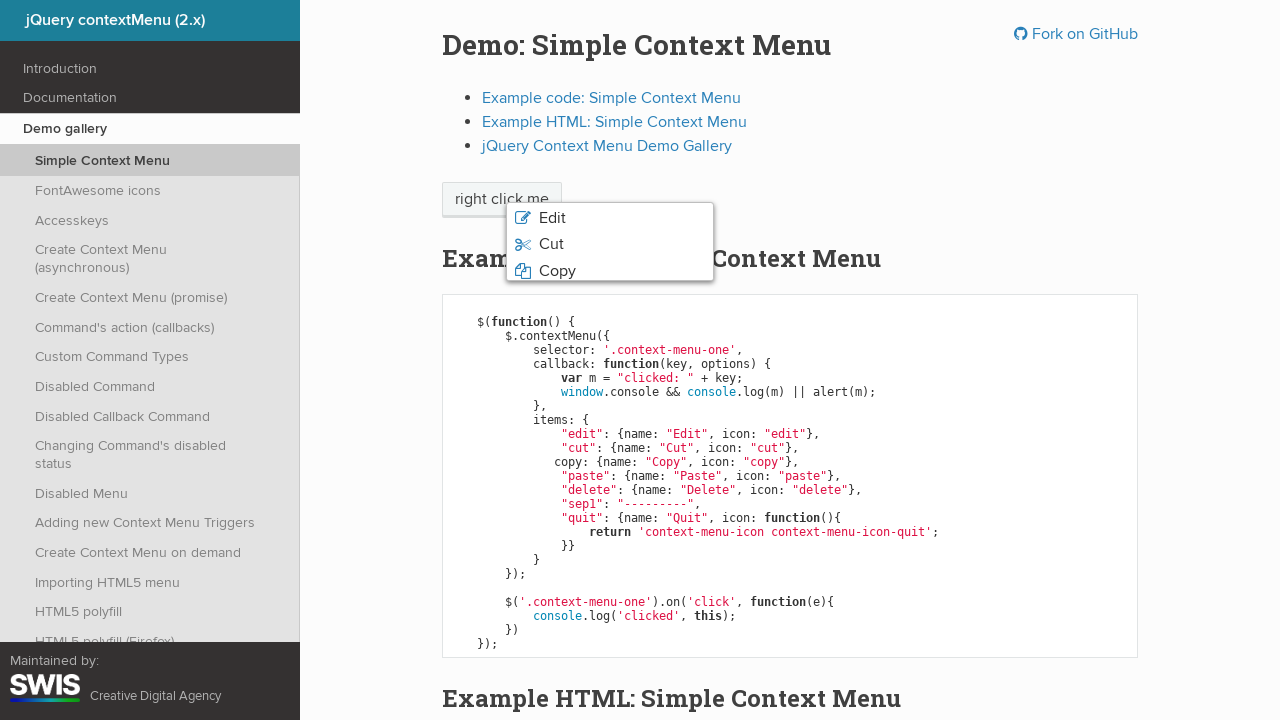

Alert dialog accepted
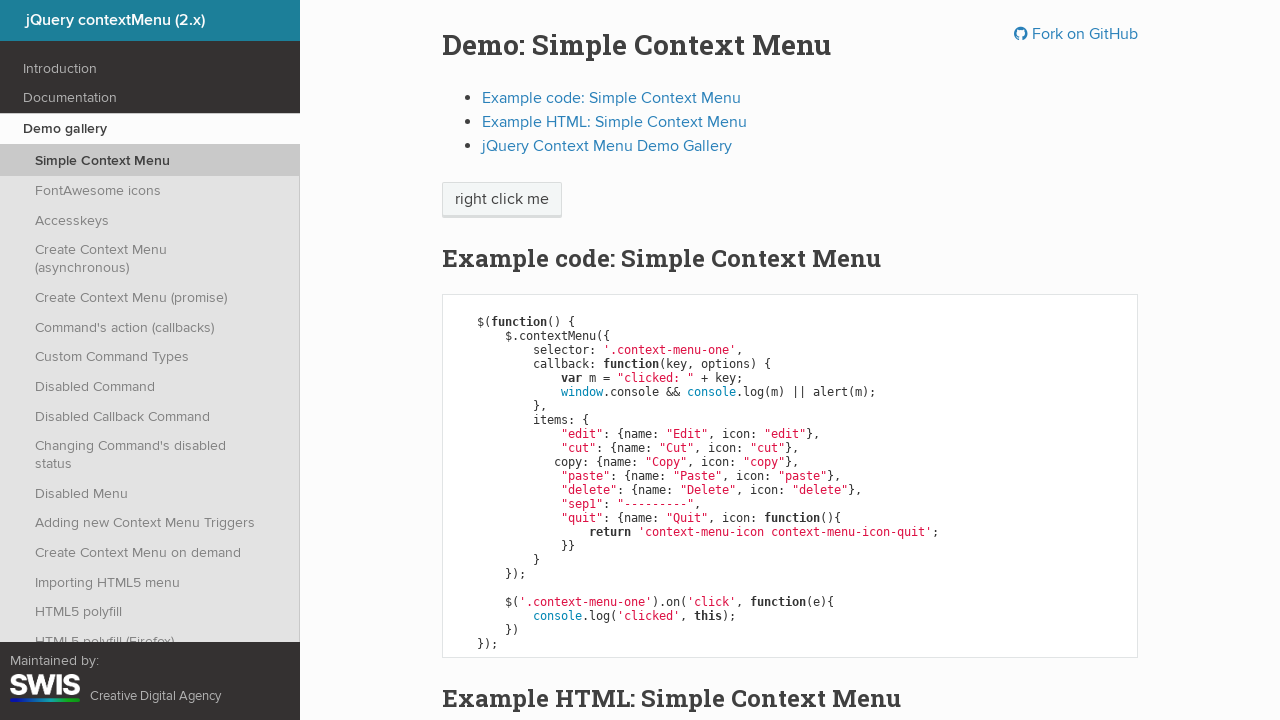

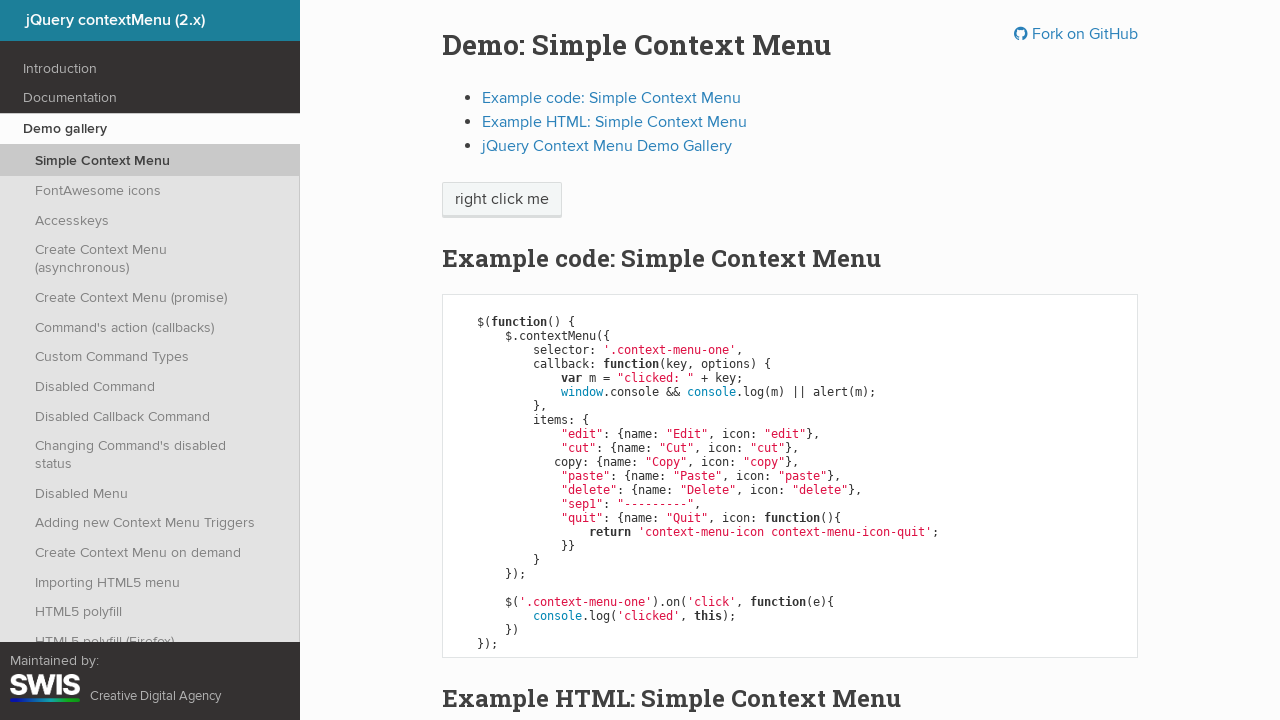